Verifies the current URL of the Flipkart homepage matches the expected URL pattern

Starting URL: https://www.flipkart.com/

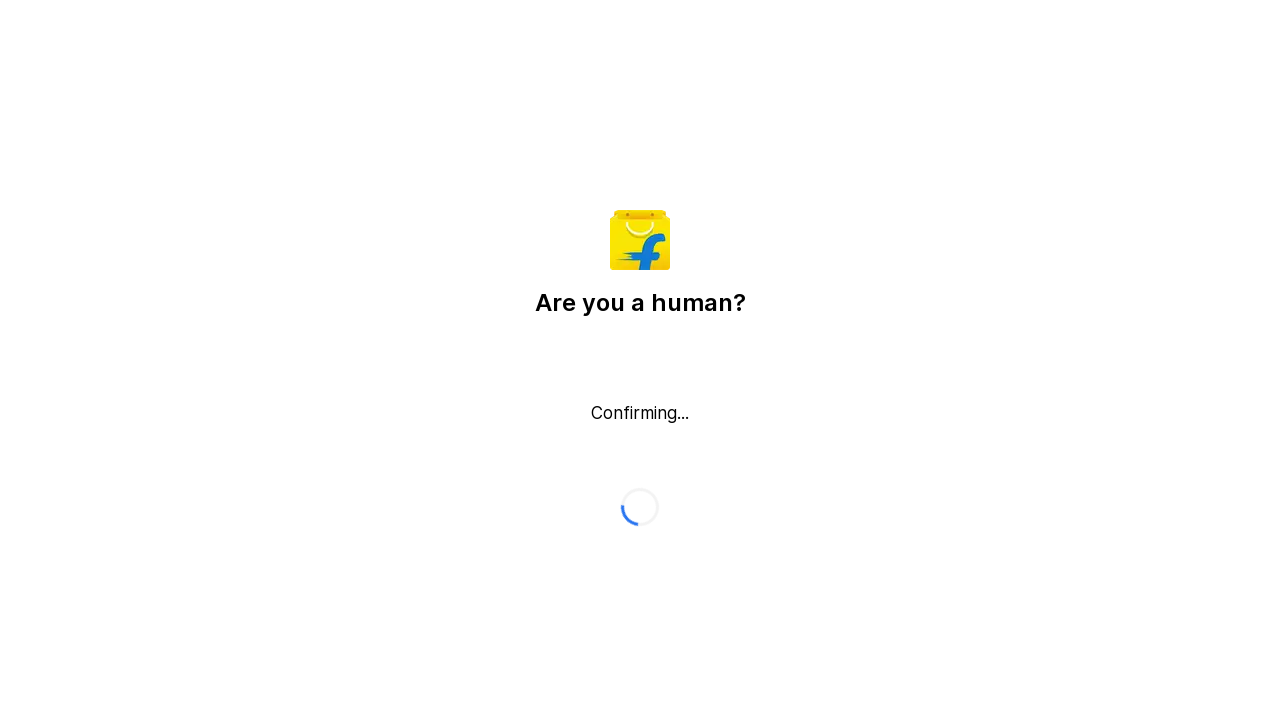

Retrieved current URL from page
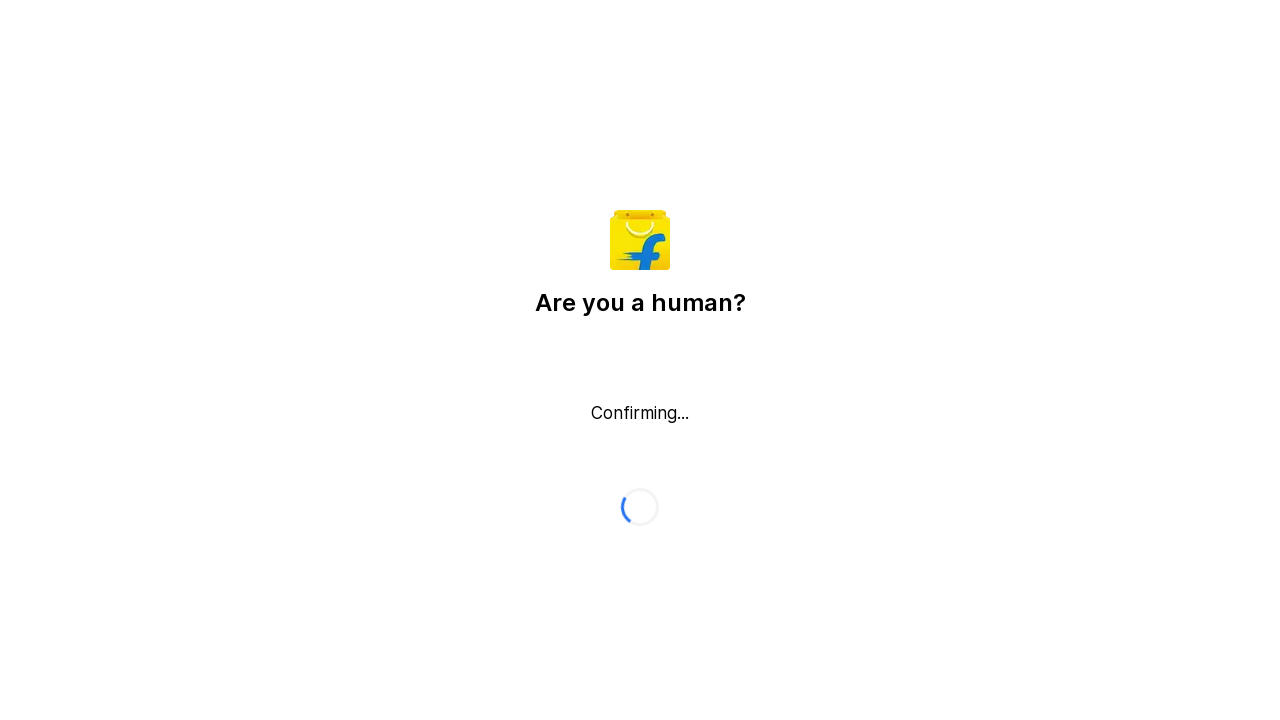

Verified current URL contains 'flipkart.com'
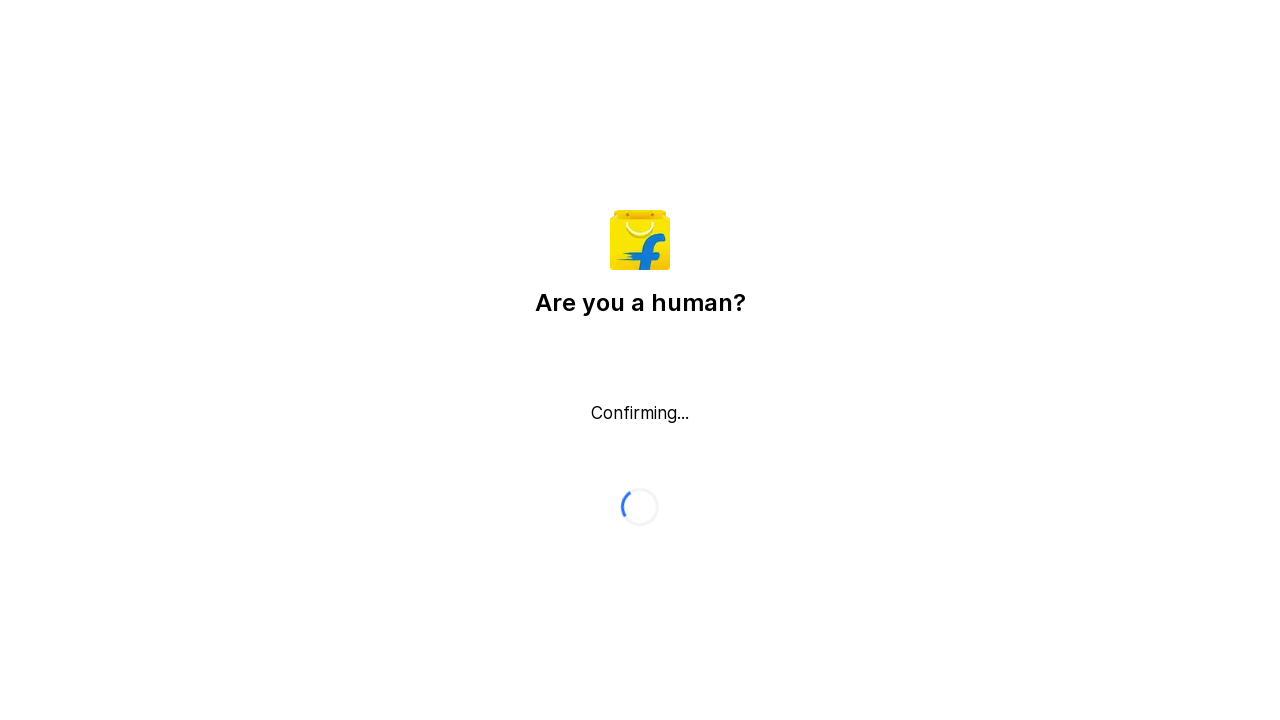

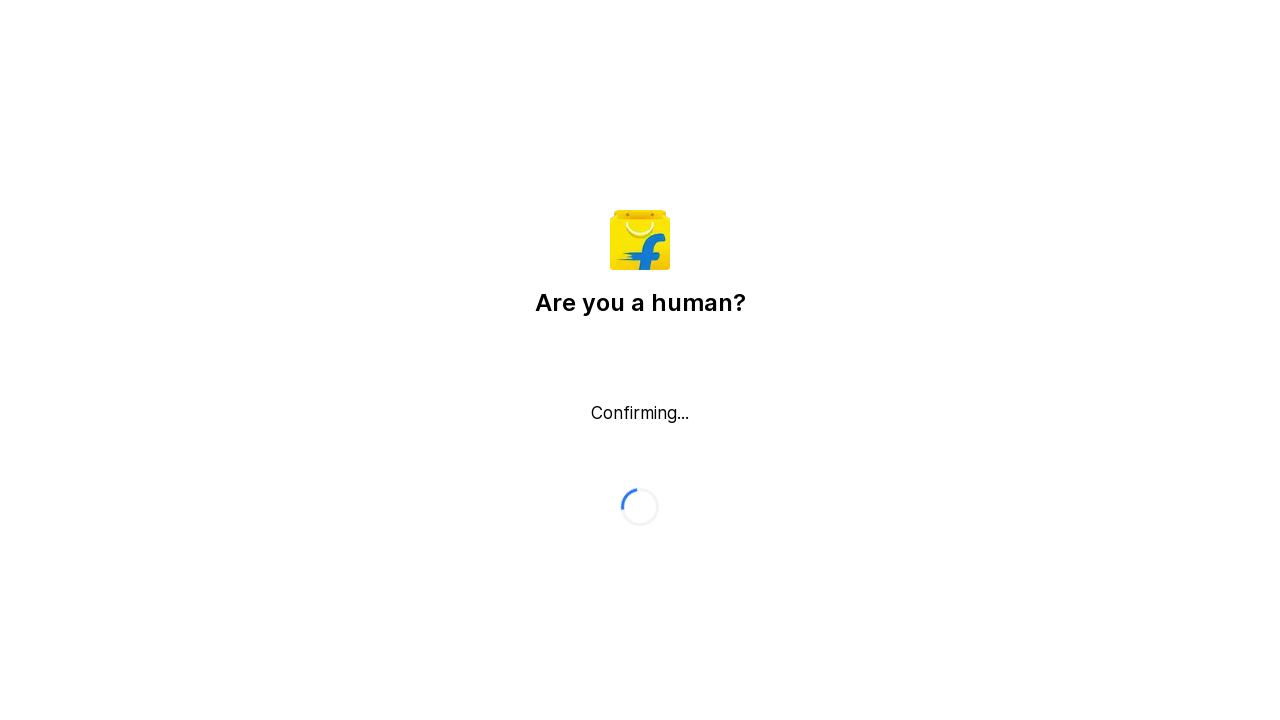